Tests marking all todo items as completed using the toggle-all checkbox

Starting URL: https://demo.playwright.dev/todomvc

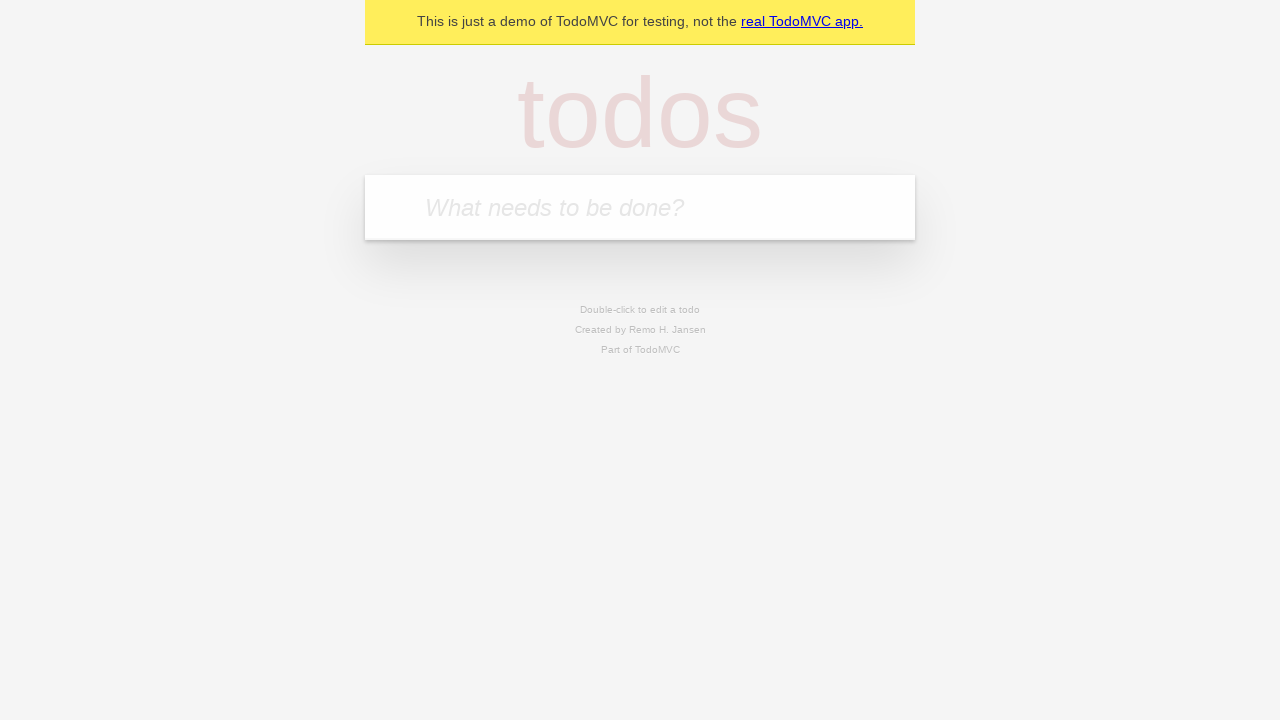

Filled todo input with 'buy some cheese' on internal:attr=[placeholder="What needs to be done?"i]
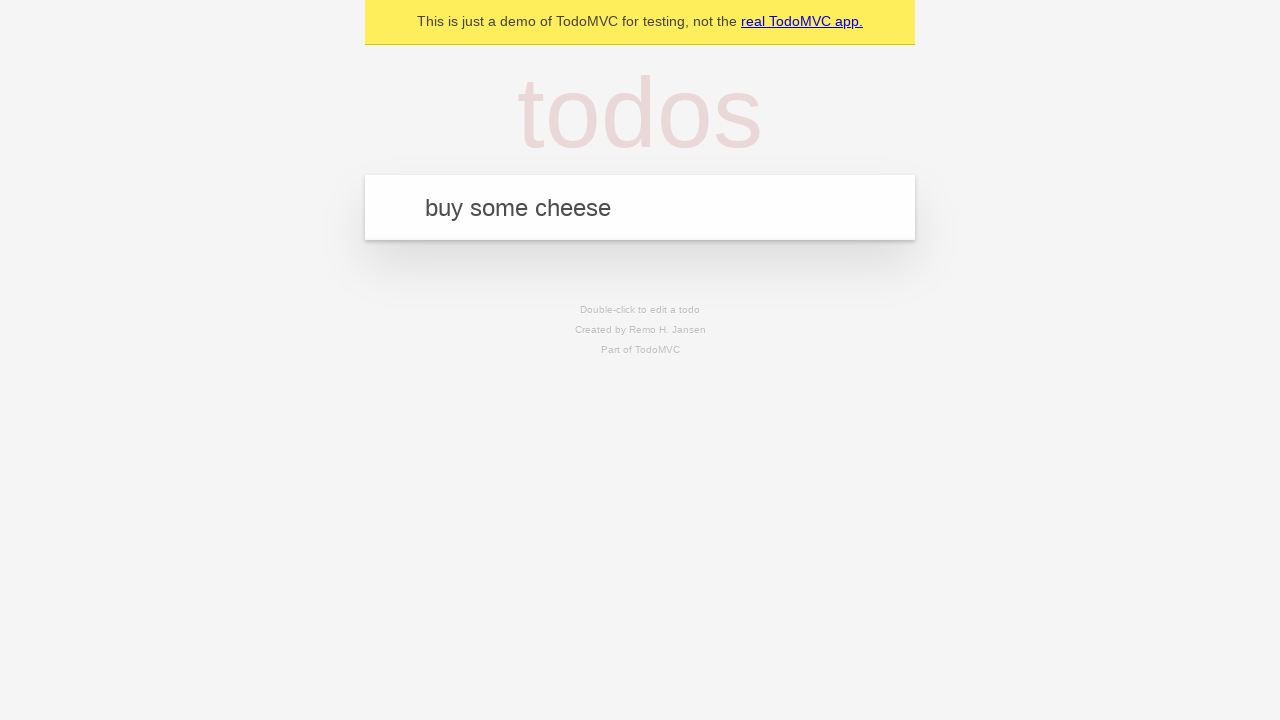

Pressed Enter to create first todo item on internal:attr=[placeholder="What needs to be done?"i]
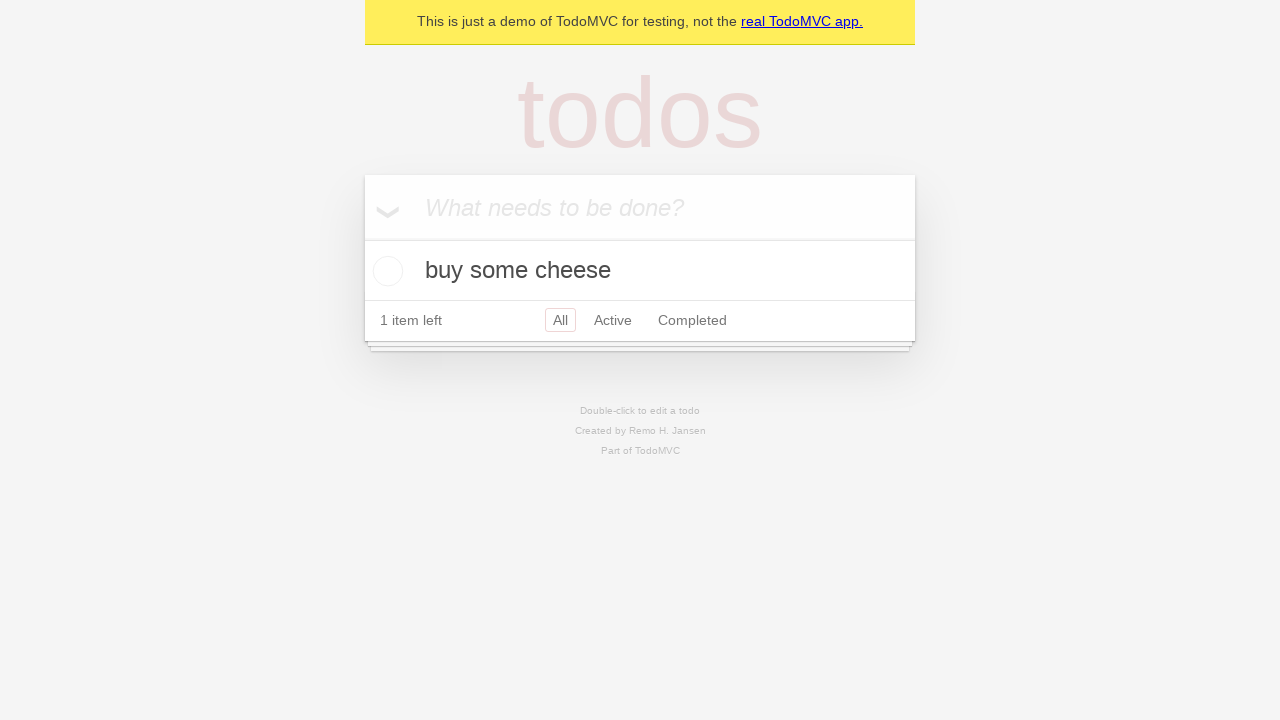

Filled todo input with 'feed the cat' on internal:attr=[placeholder="What needs to be done?"i]
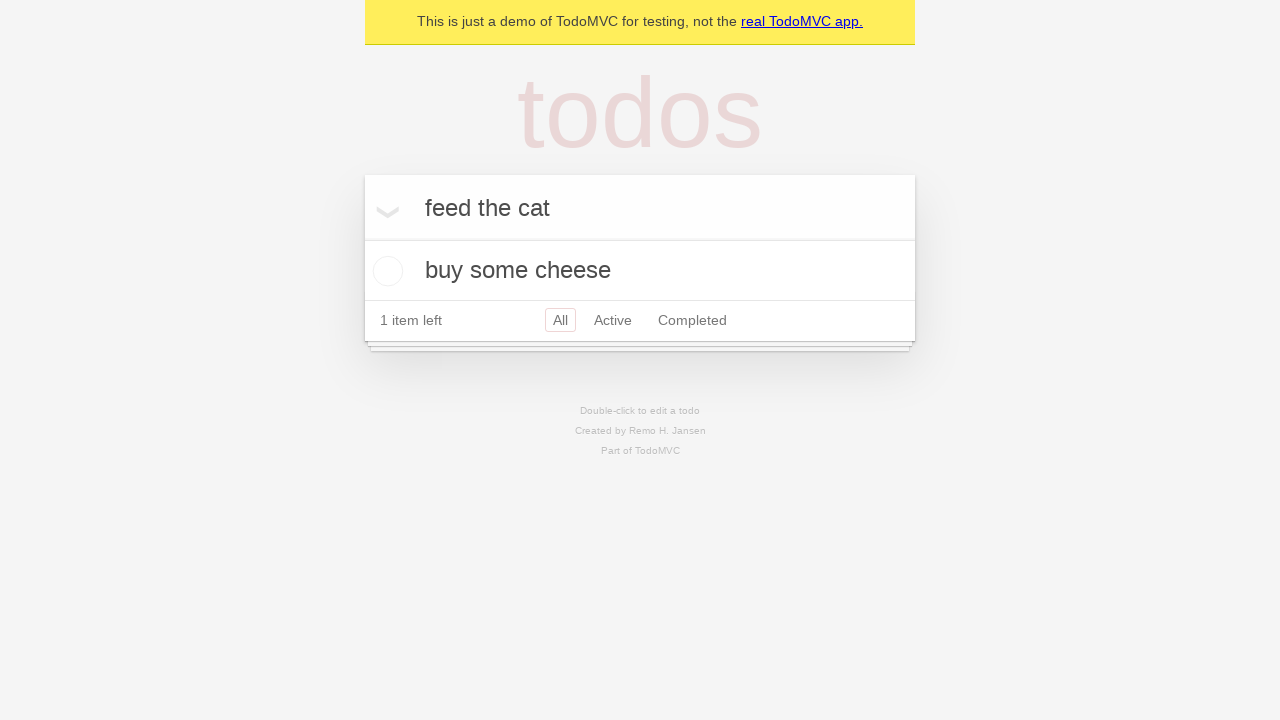

Pressed Enter to create second todo item on internal:attr=[placeholder="What needs to be done?"i]
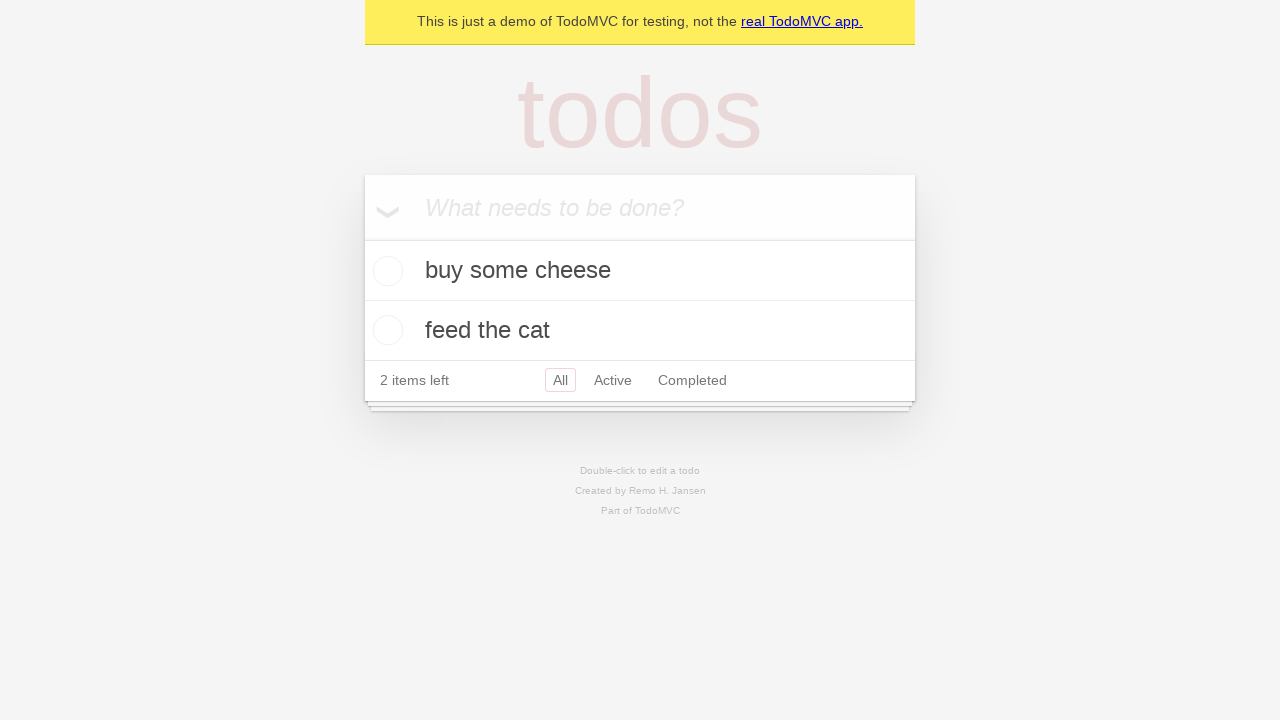

Filled todo input with 'book a doctors appointment' on internal:attr=[placeholder="What needs to be done?"i]
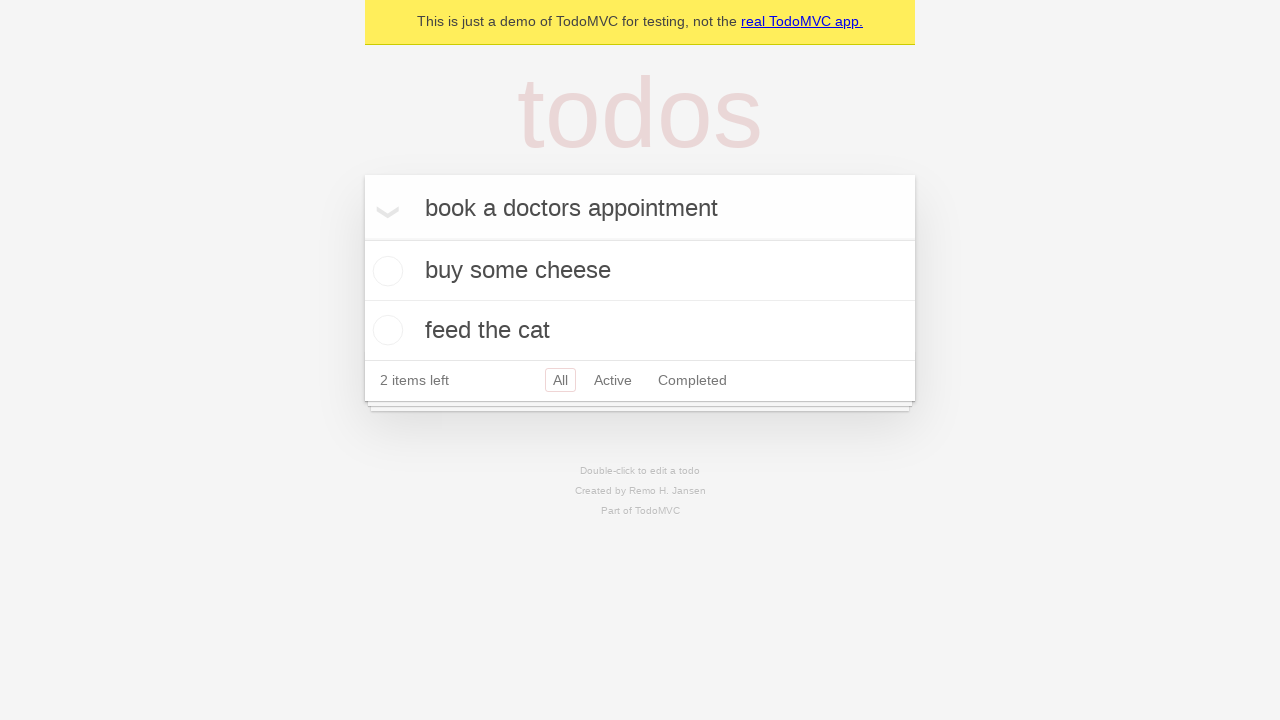

Pressed Enter to create third todo item on internal:attr=[placeholder="What needs to be done?"i]
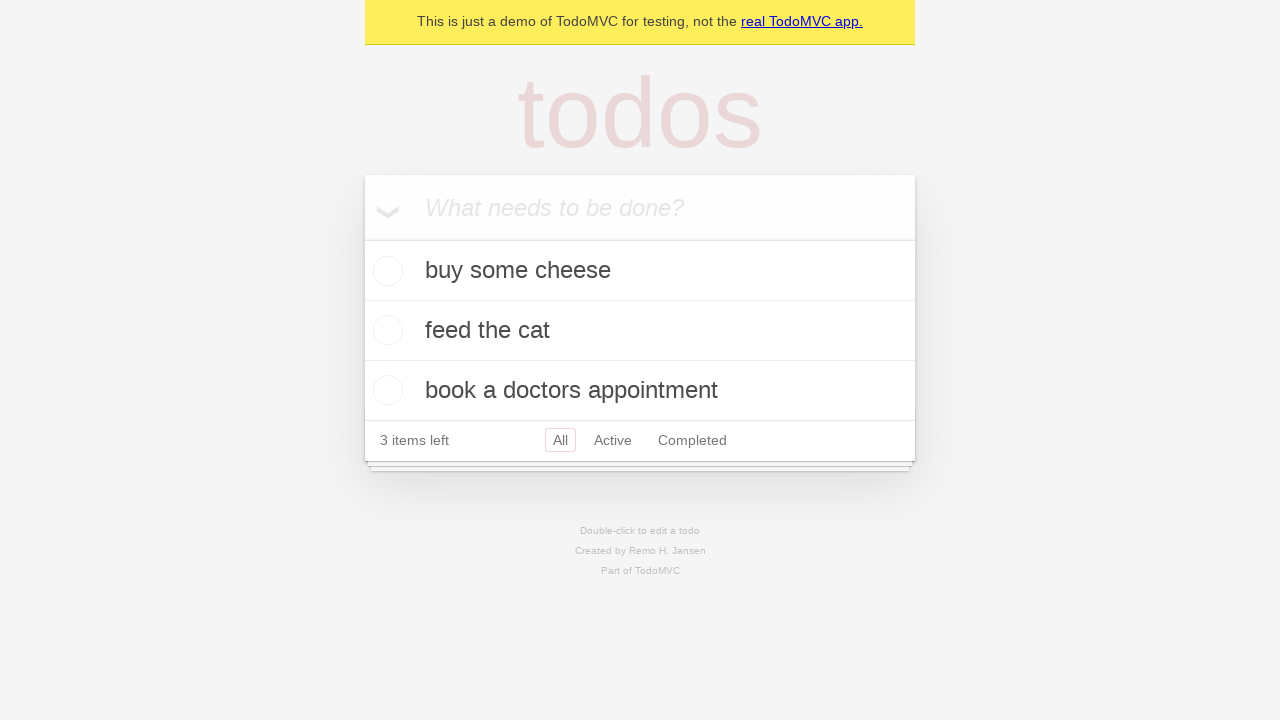

Waited for third todo item to be visible
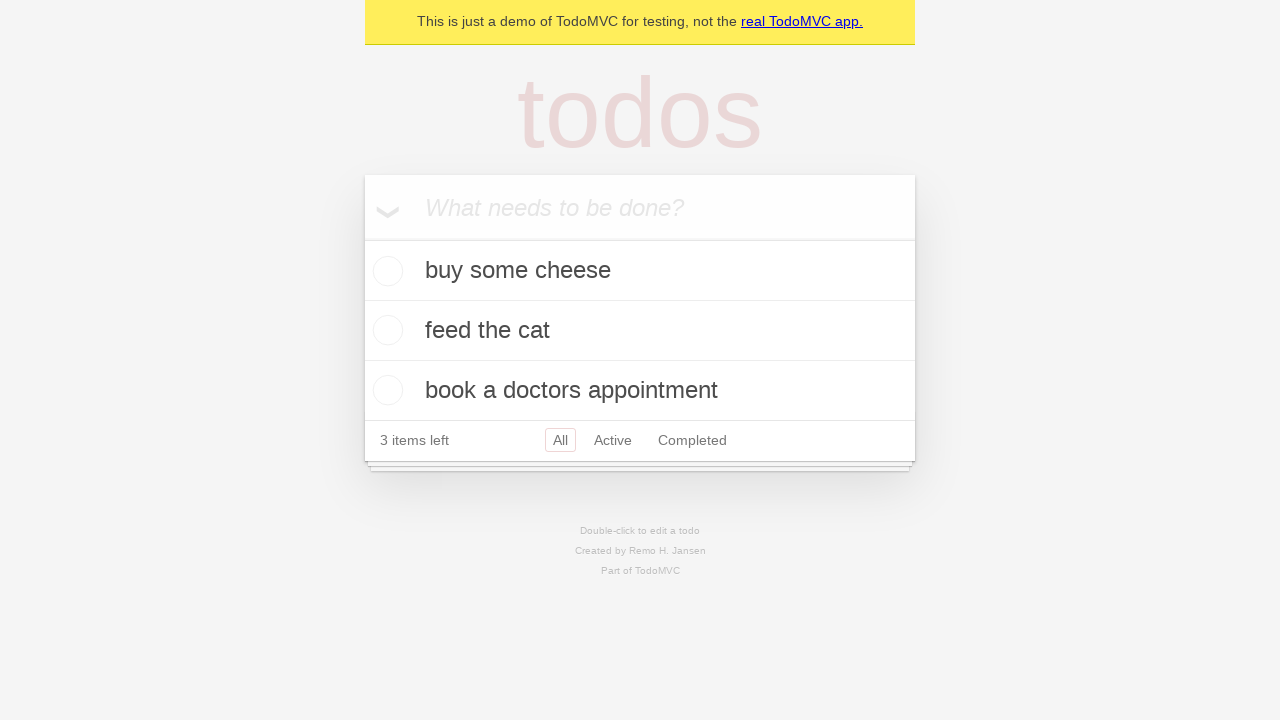

Checked 'Mark all as complete' checkbox at (362, 238) on internal:label="Mark all as complete"i
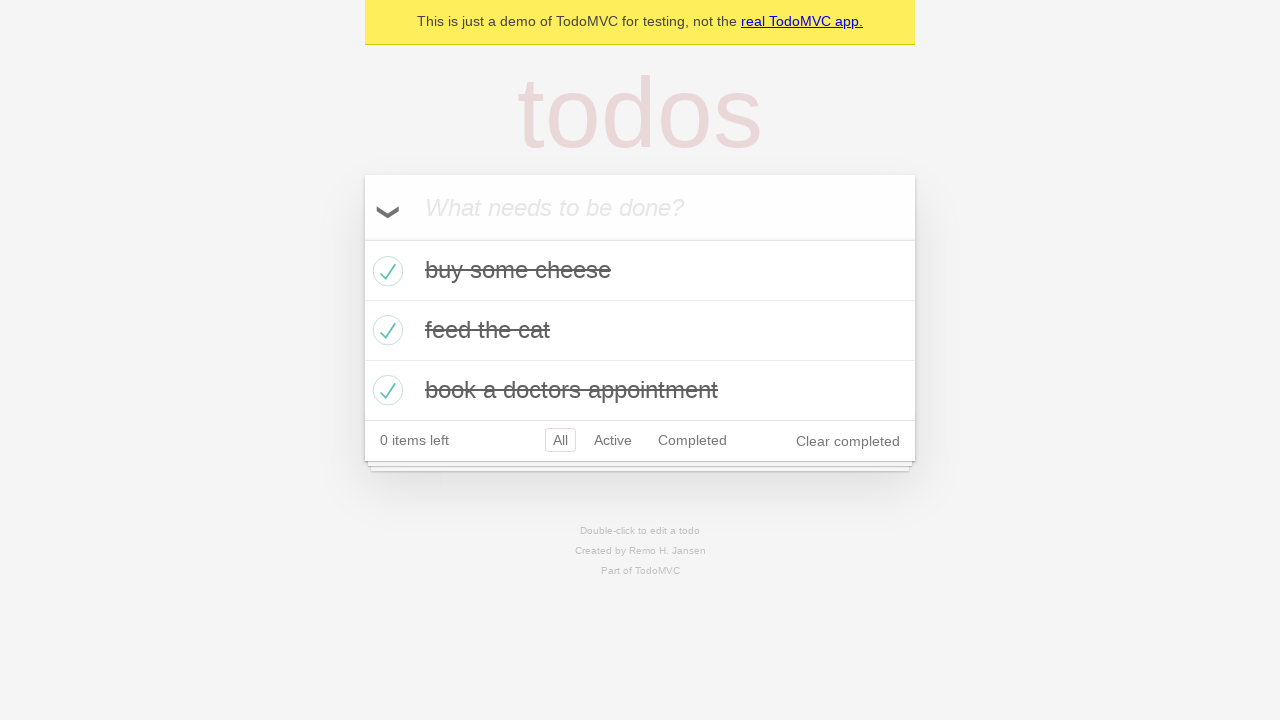

Waited for all todo items to be marked as completed
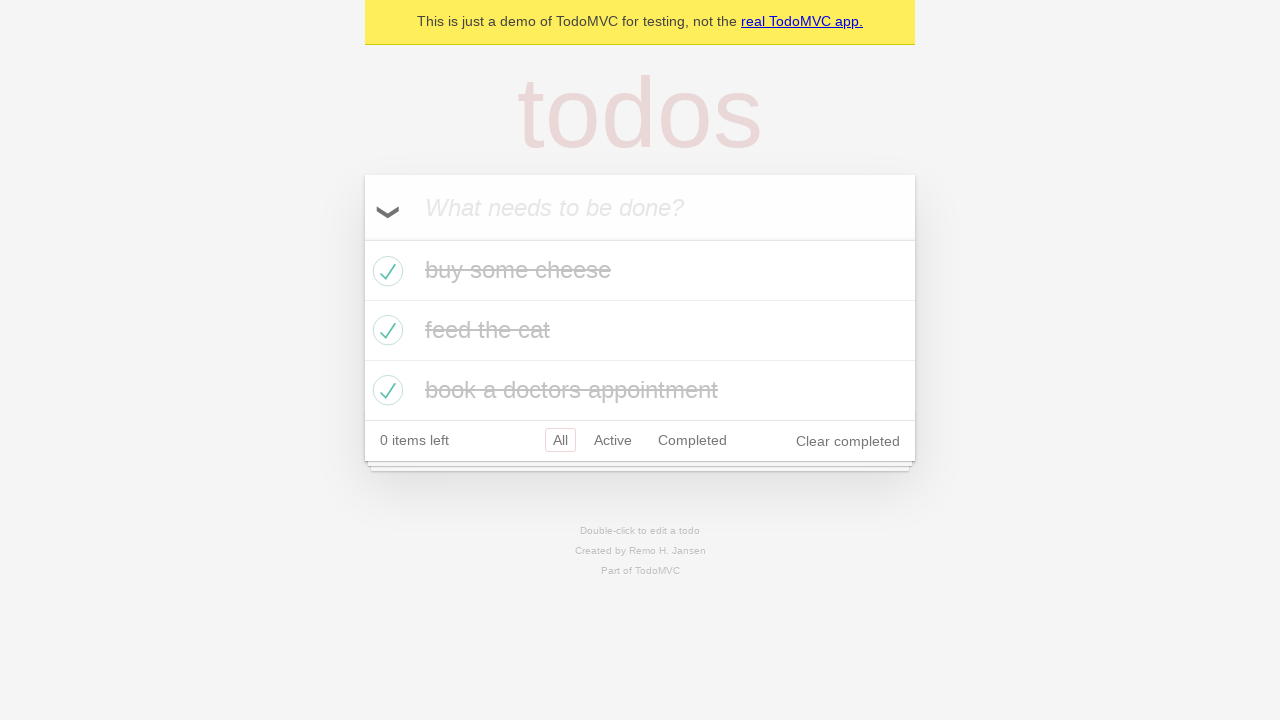

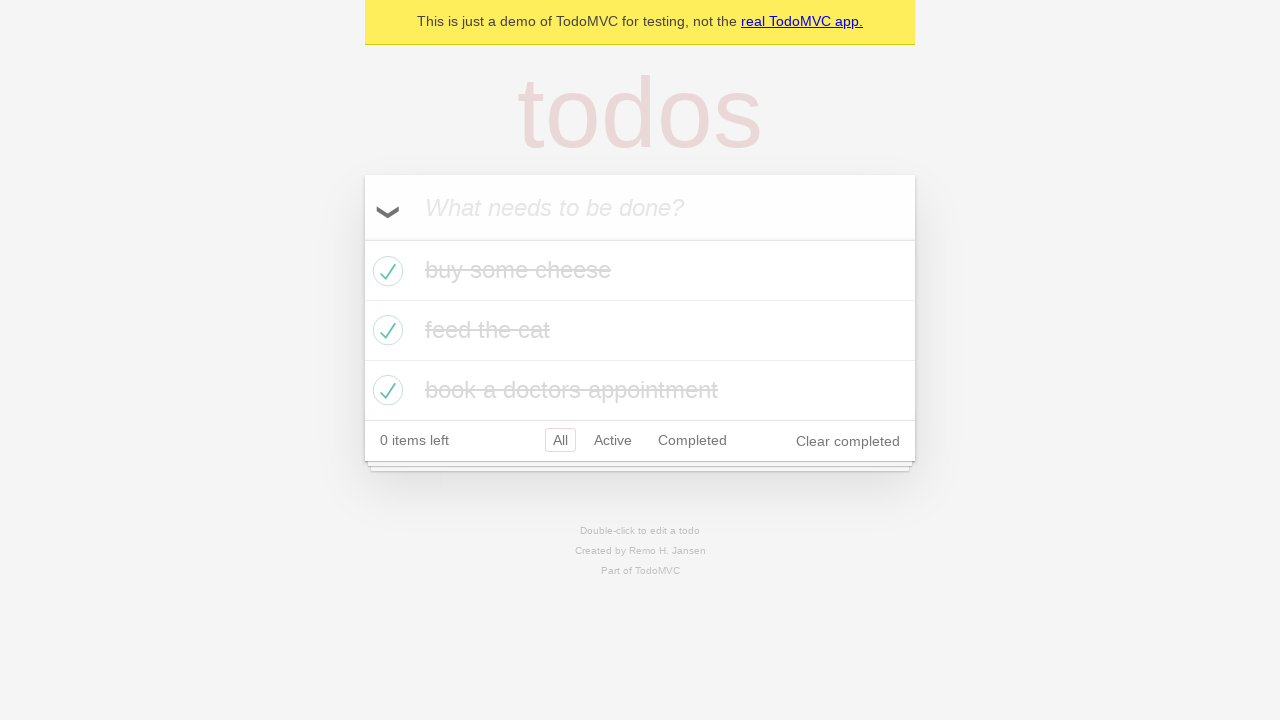